Tests data persistence by adding todos, marking one complete, and reloading the page.

Starting URL: https://demo.playwright.dev/todomvc

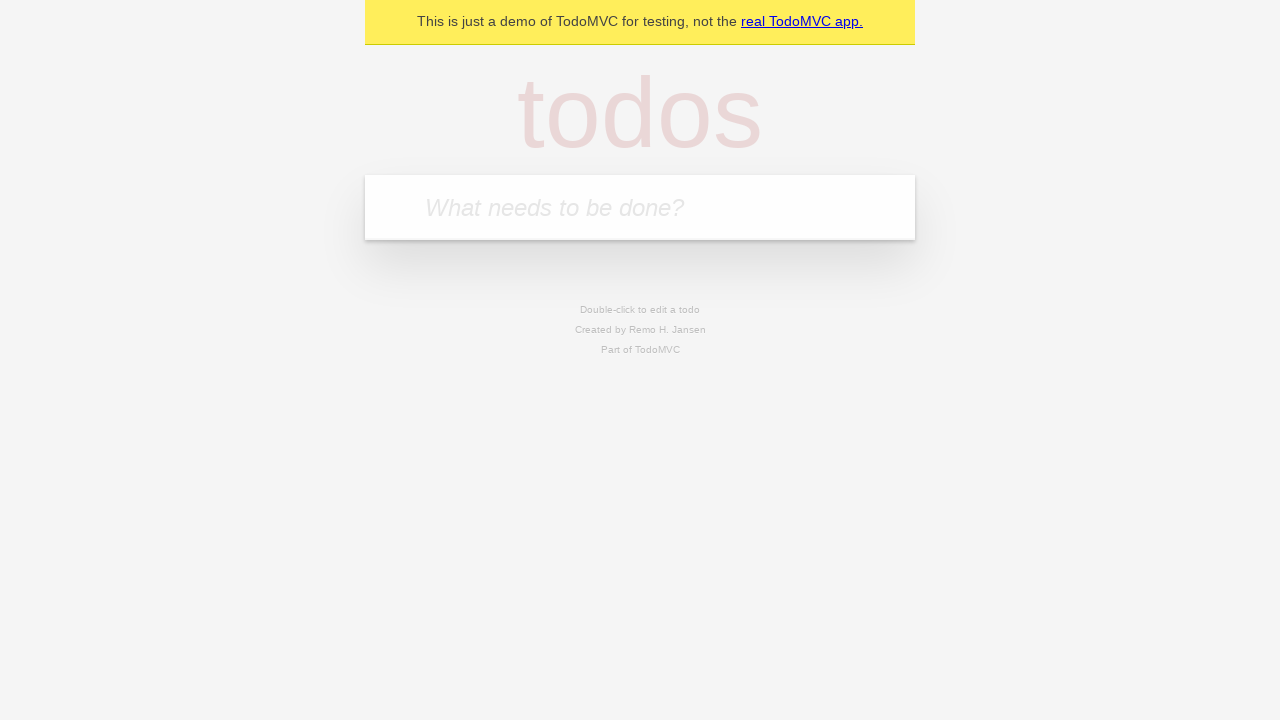

Filled todo input with 'buy some cheese' on internal:attr=[placeholder="What needs to be done?"i]
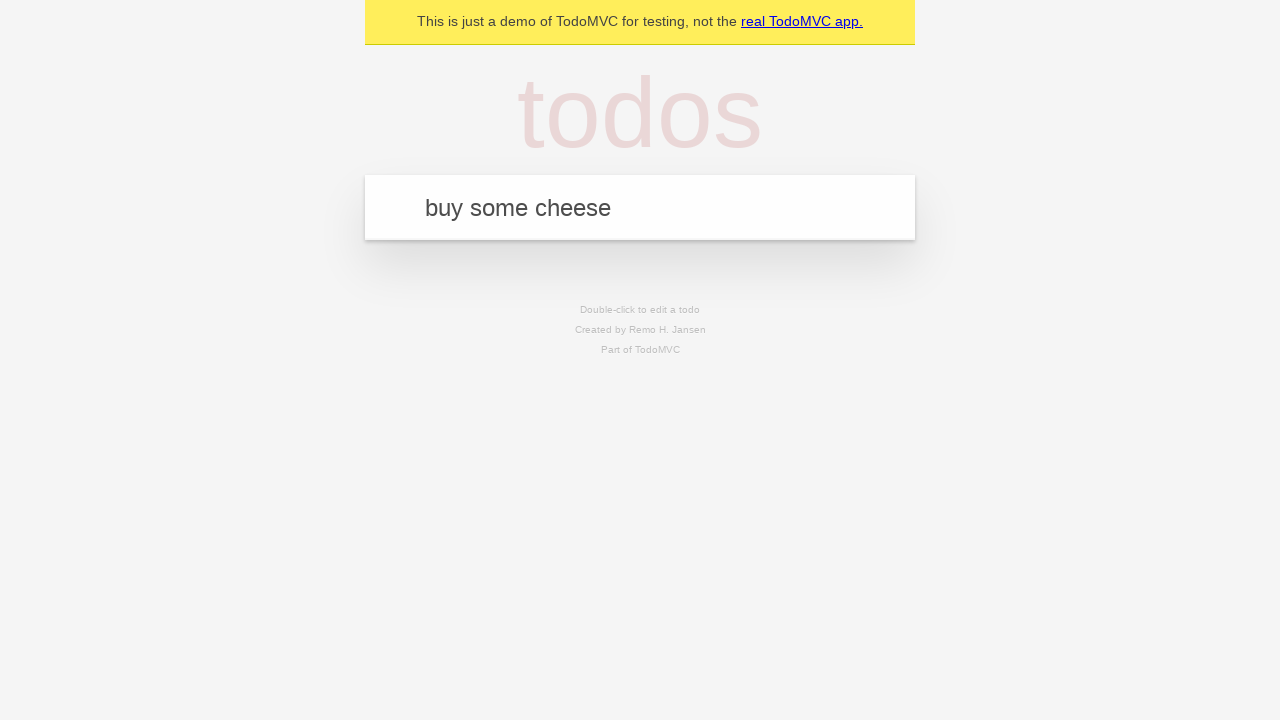

Pressed Enter to add first todo item on internal:attr=[placeholder="What needs to be done?"i]
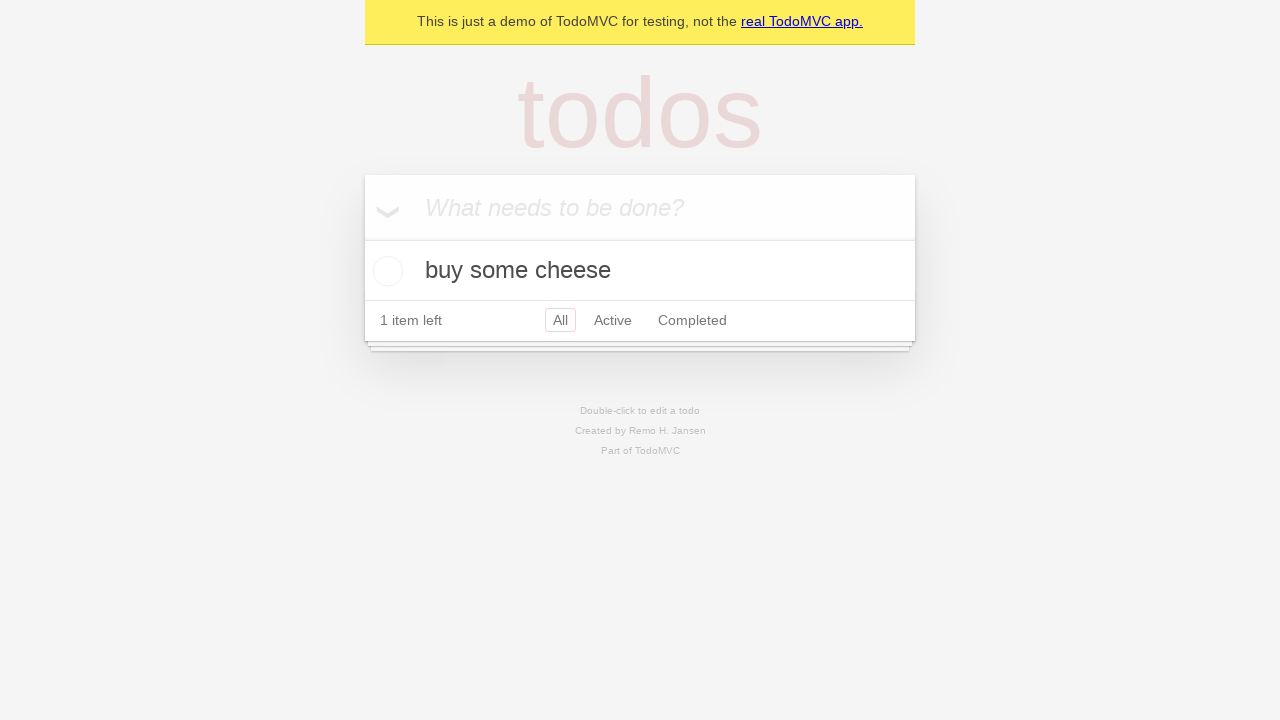

Filled todo input with 'feed the cat' on internal:attr=[placeholder="What needs to be done?"i]
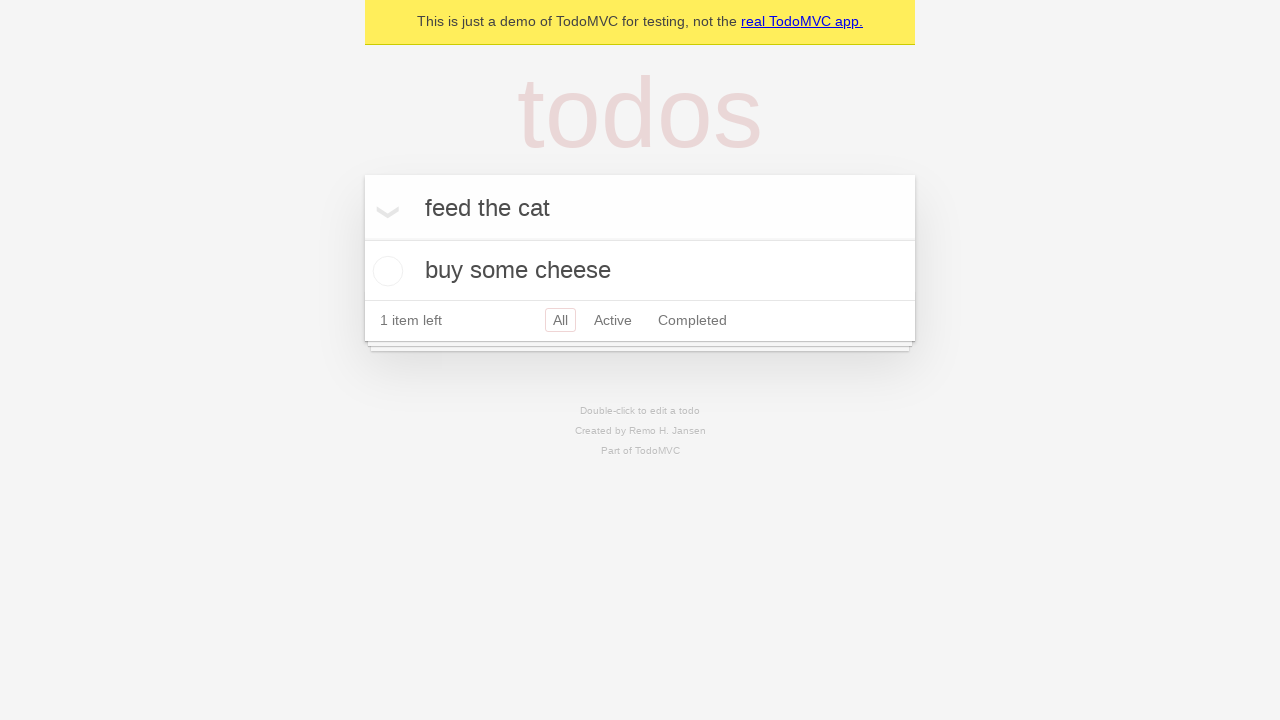

Pressed Enter to add second todo item on internal:attr=[placeholder="What needs to be done?"i]
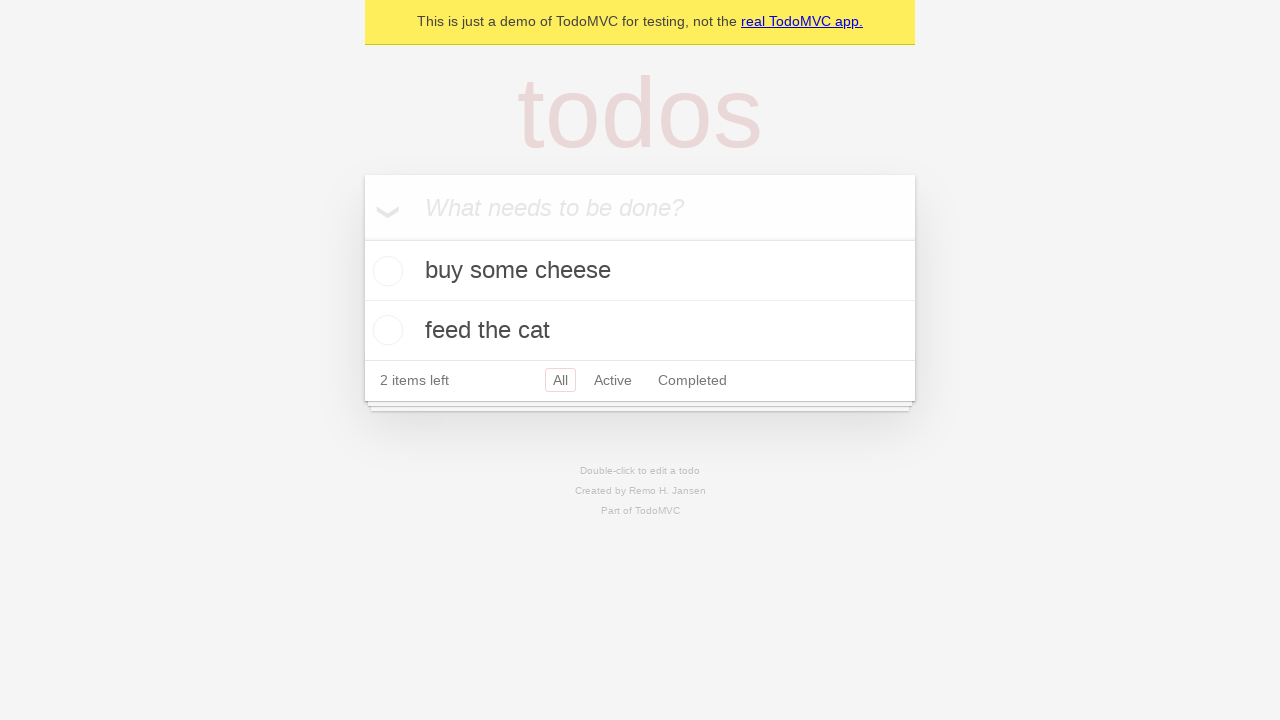

Checked the first todo item as complete at (385, 271) on internal:testid=[data-testid="todo-item"s] >> nth=0 >> internal:role=checkbox
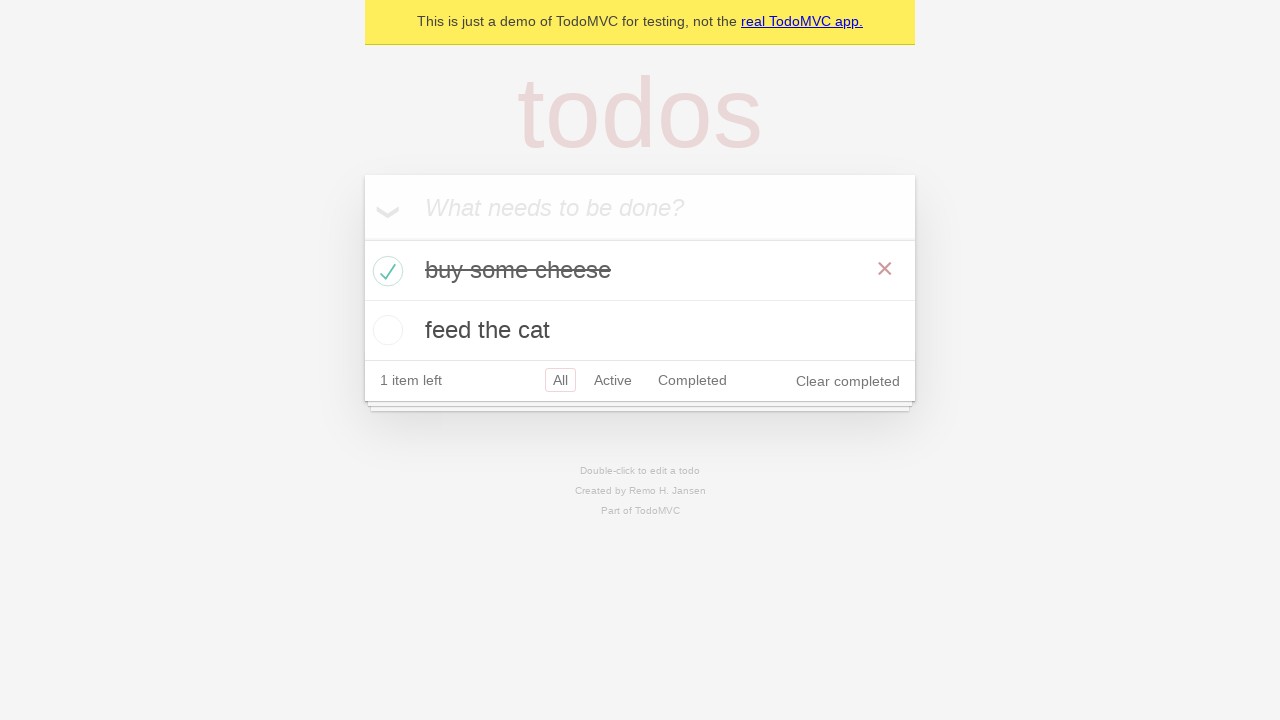

Reloaded the page to test data persistence
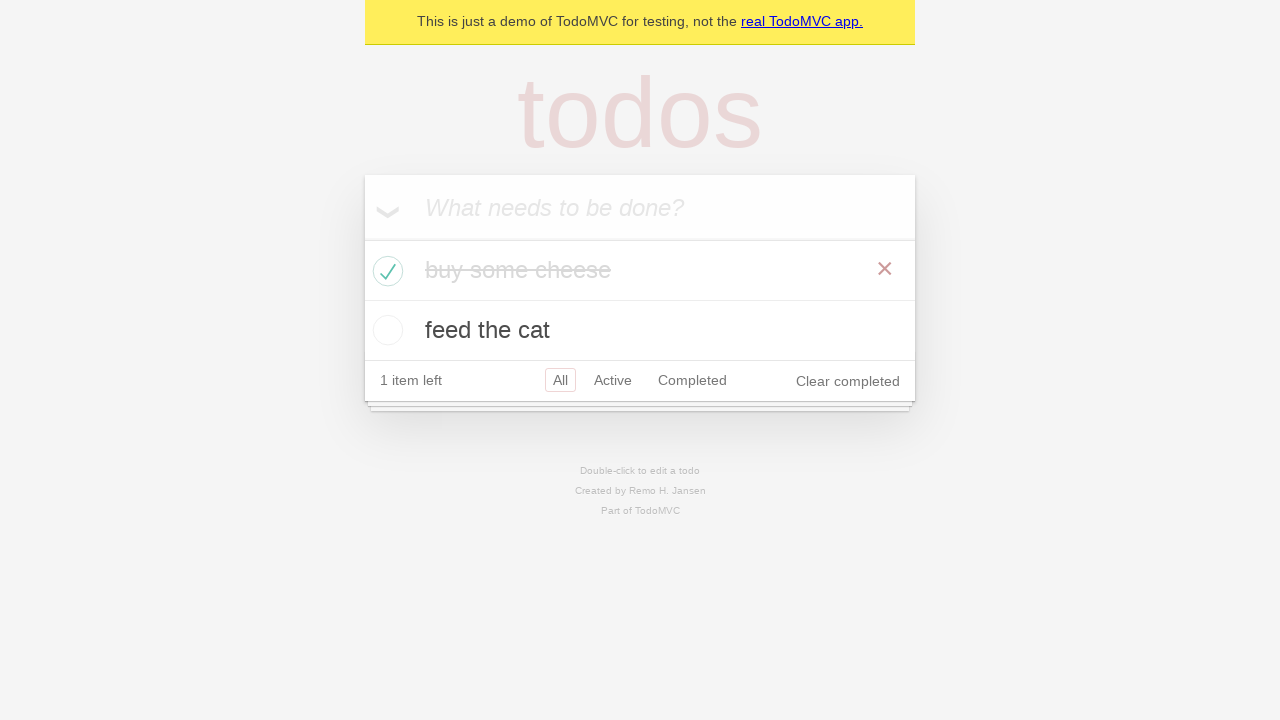

Todo items loaded after page reload
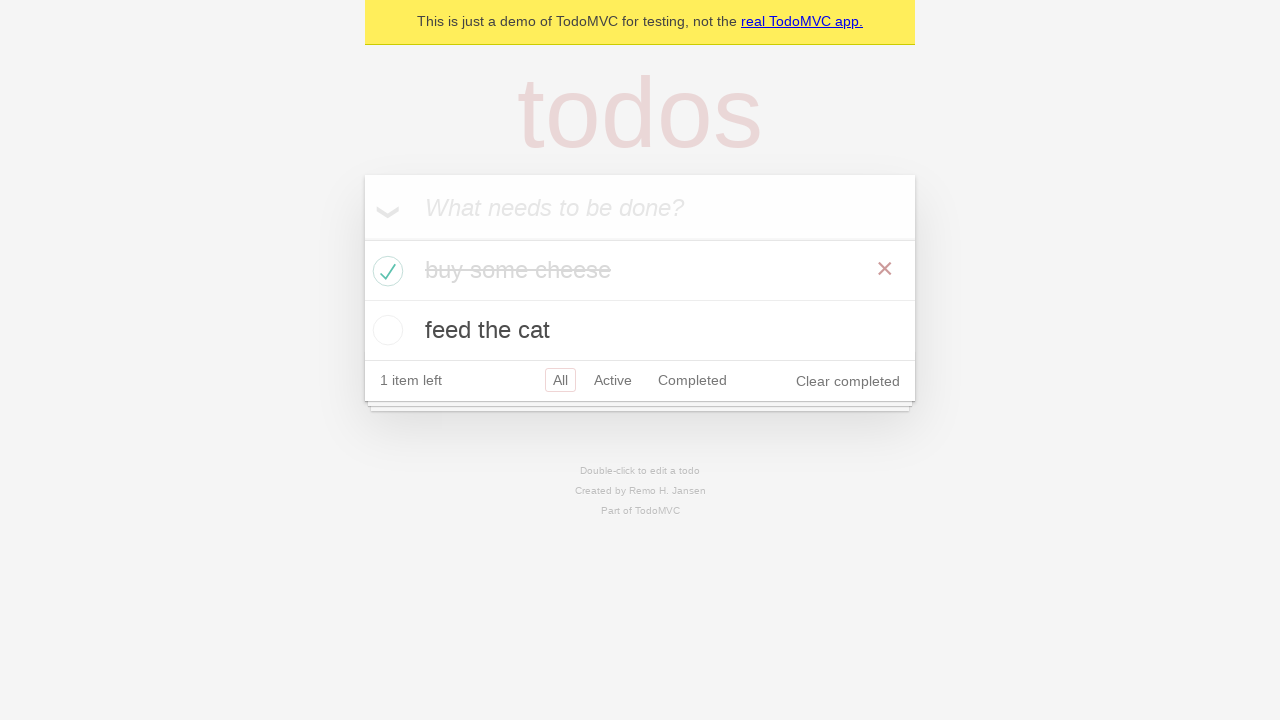

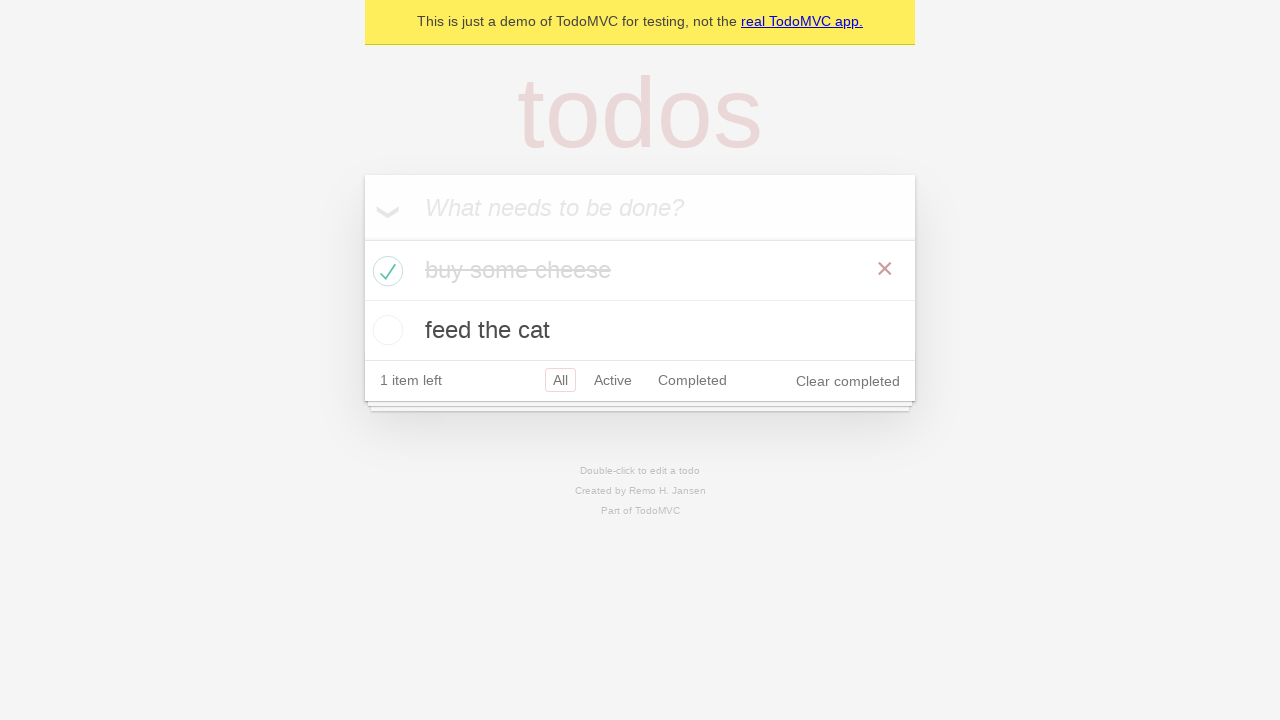